Tests dropdown selection functionality by selecting values from a state dropdown using different selection methods (label, value, index) and verifying dropdown contains expected values

Starting URL: https://freelance-learn-automation.vercel.app/signup

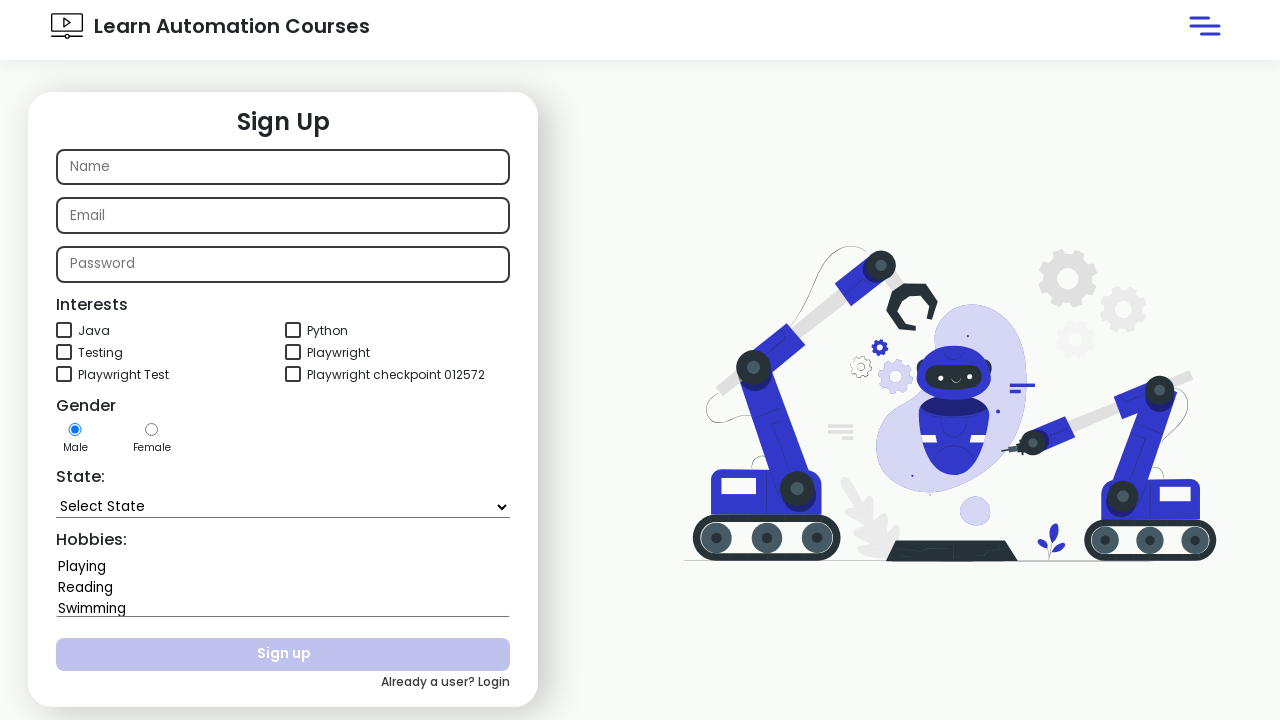

Selected 'Goa' from state dropdown by visible text on #state
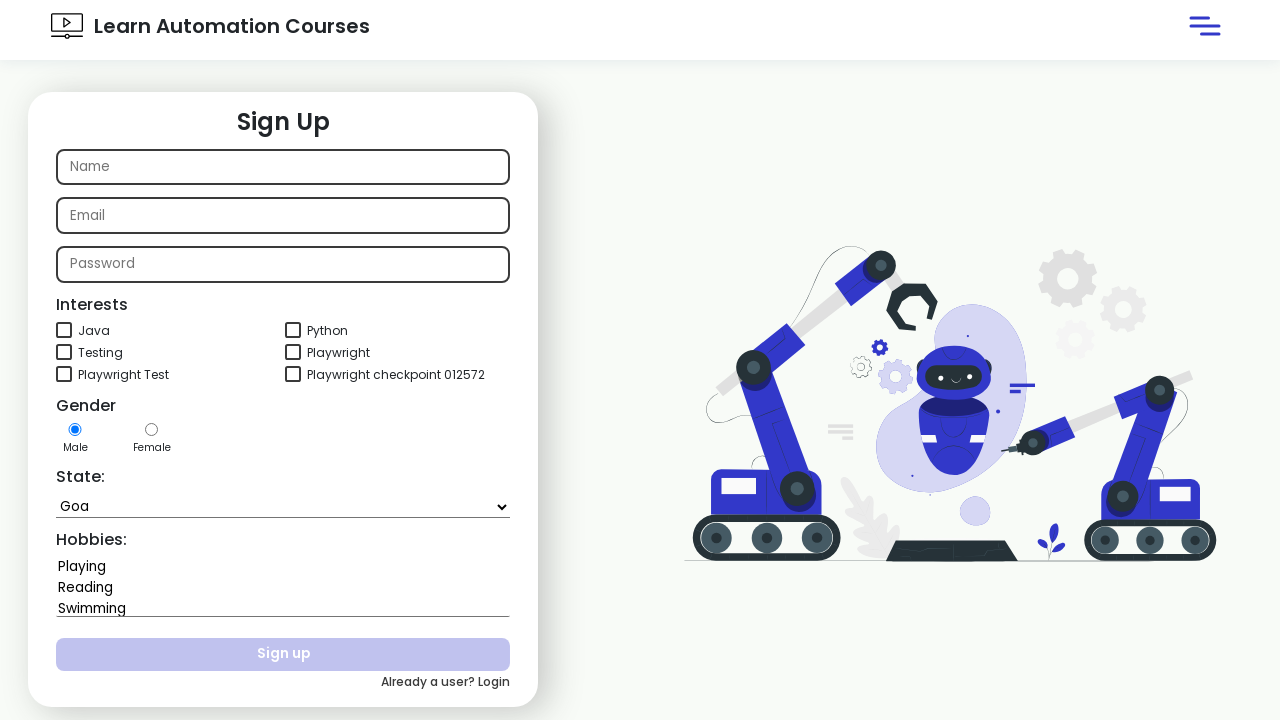

Selected 'Himachal Pradesh' from state dropdown by label on #state
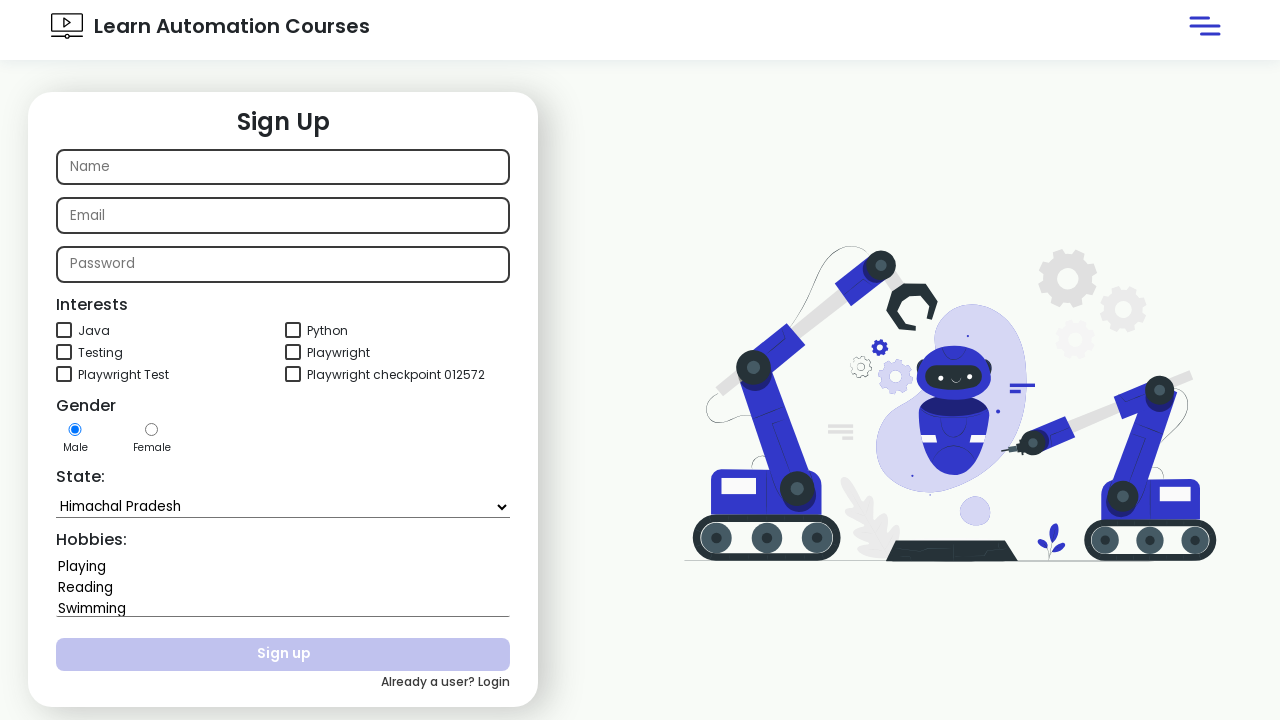

Selected state dropdown option at index 4 on #state
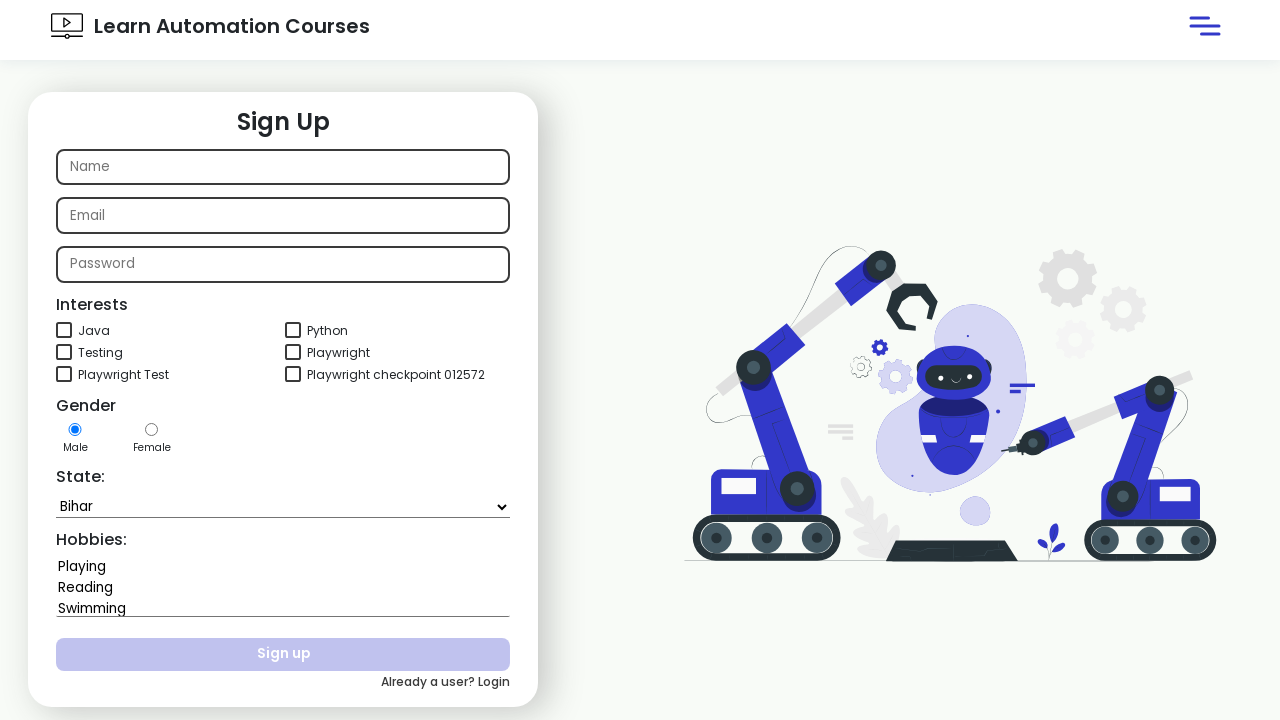

Retrieved all options from state dropdown
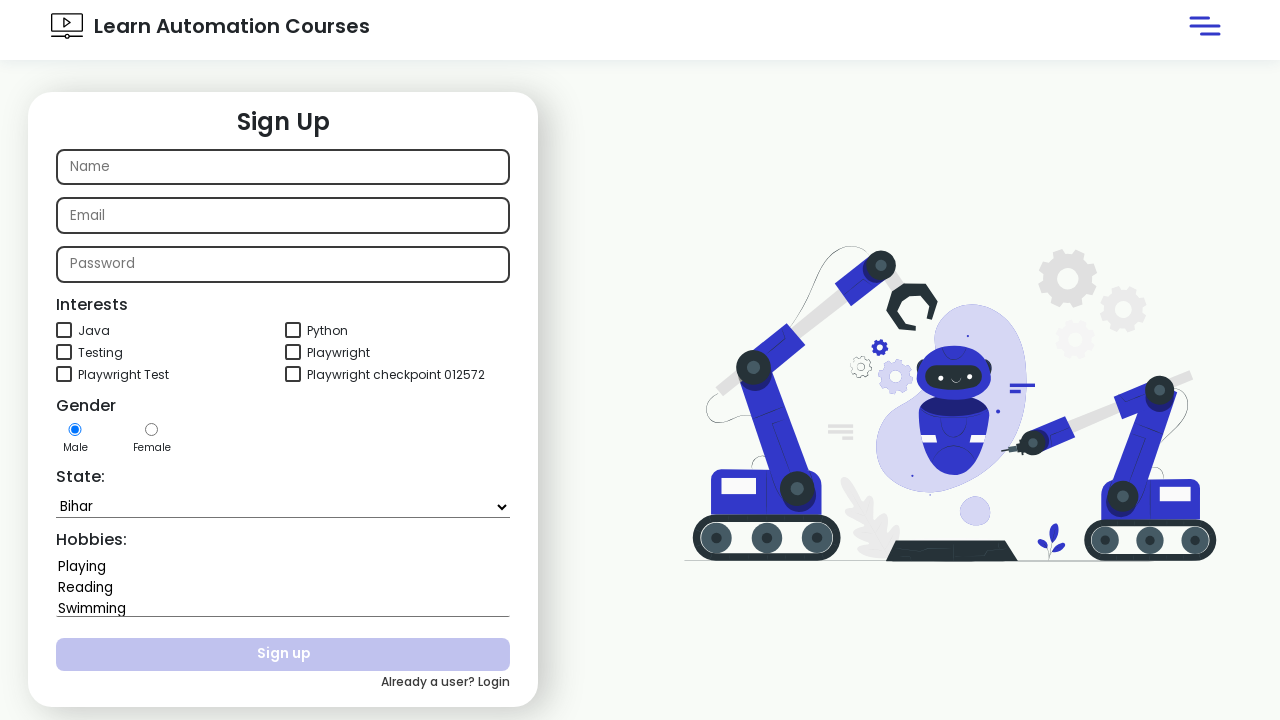

Iterated through dropdown options to find 'Rajasthan'
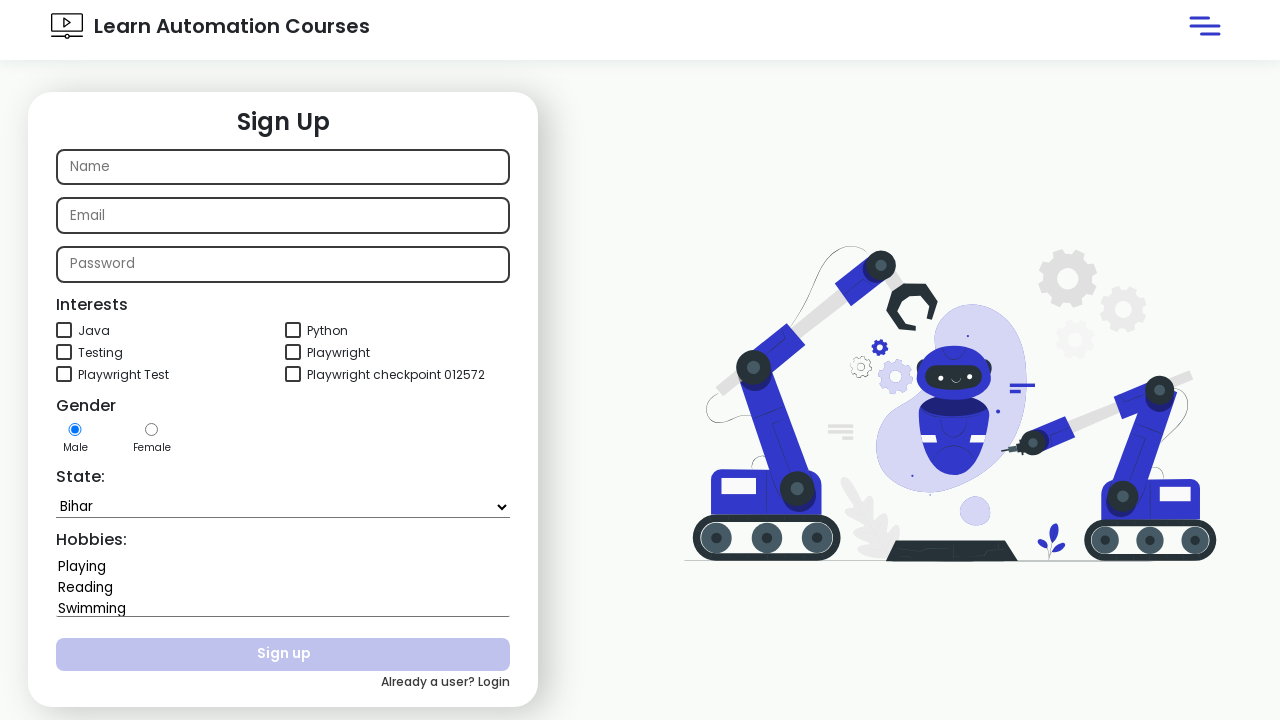

Verified that dropdown contains 'Rajasthan' - assertion passed
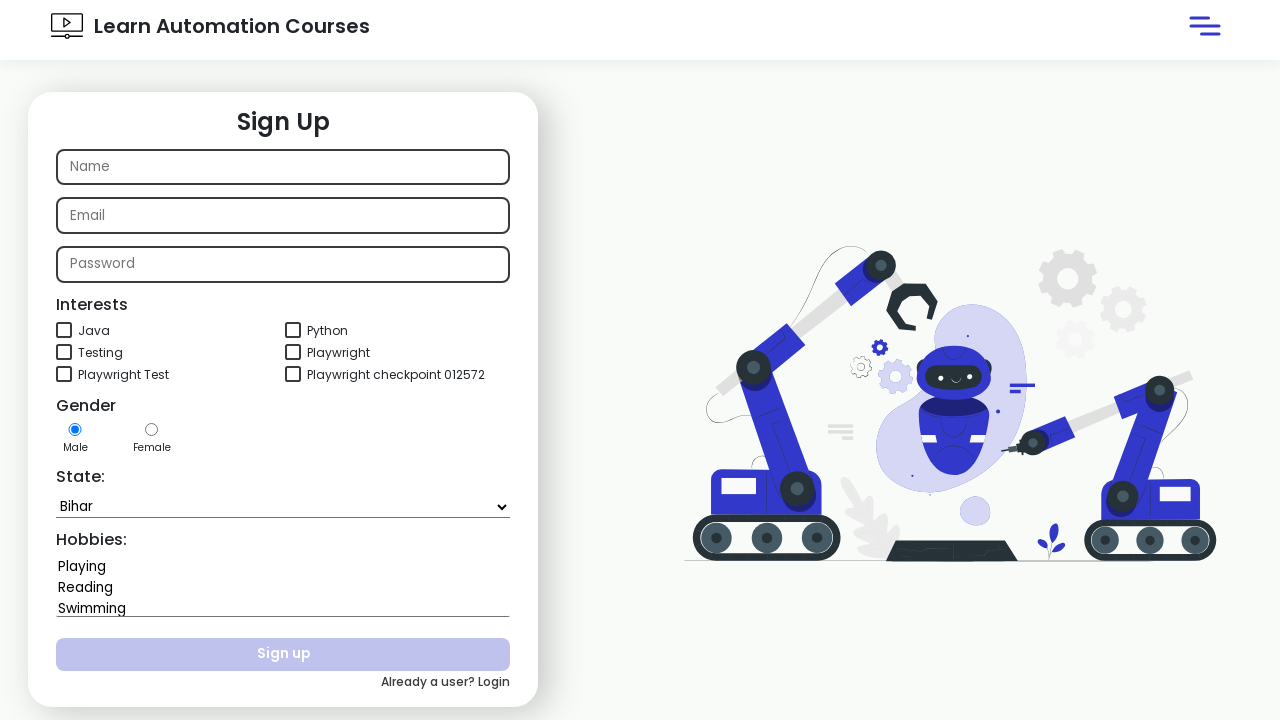

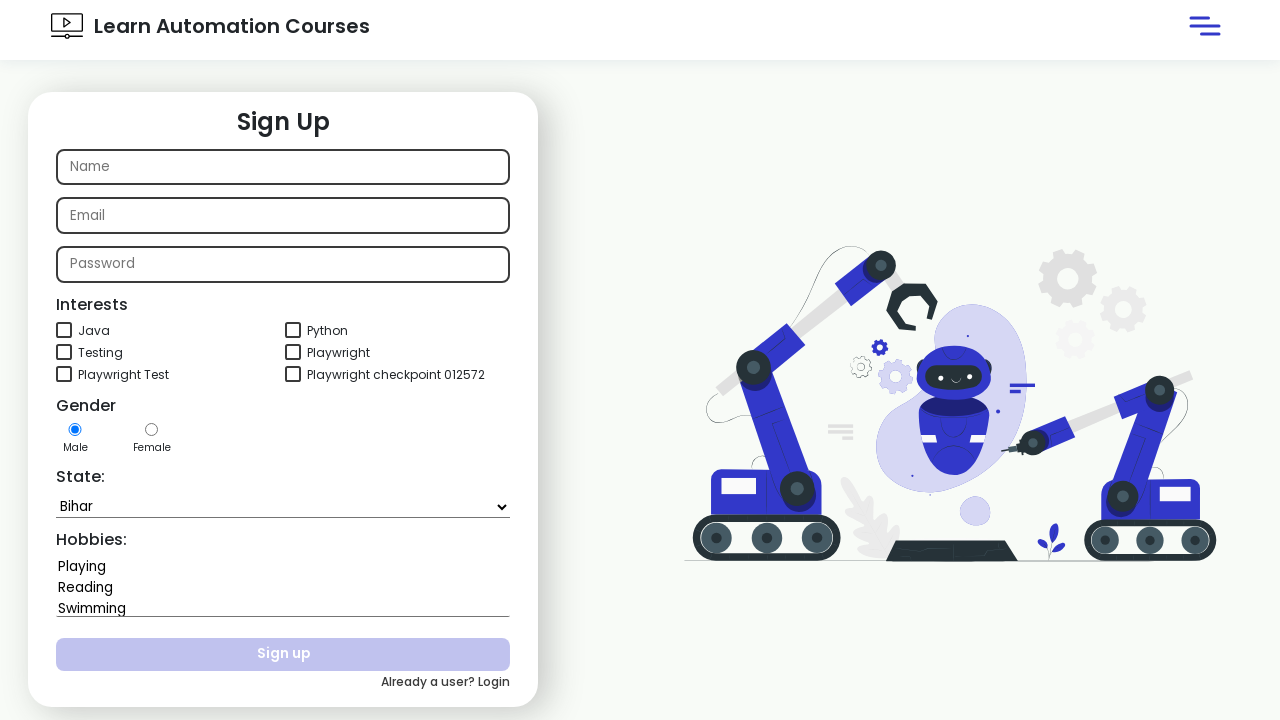